Tests JavaScript alert functionality by clicking alert button, dismissing the alert, and verifying the result message

Starting URL: https://practice.cydeo.com/javascript_alerts

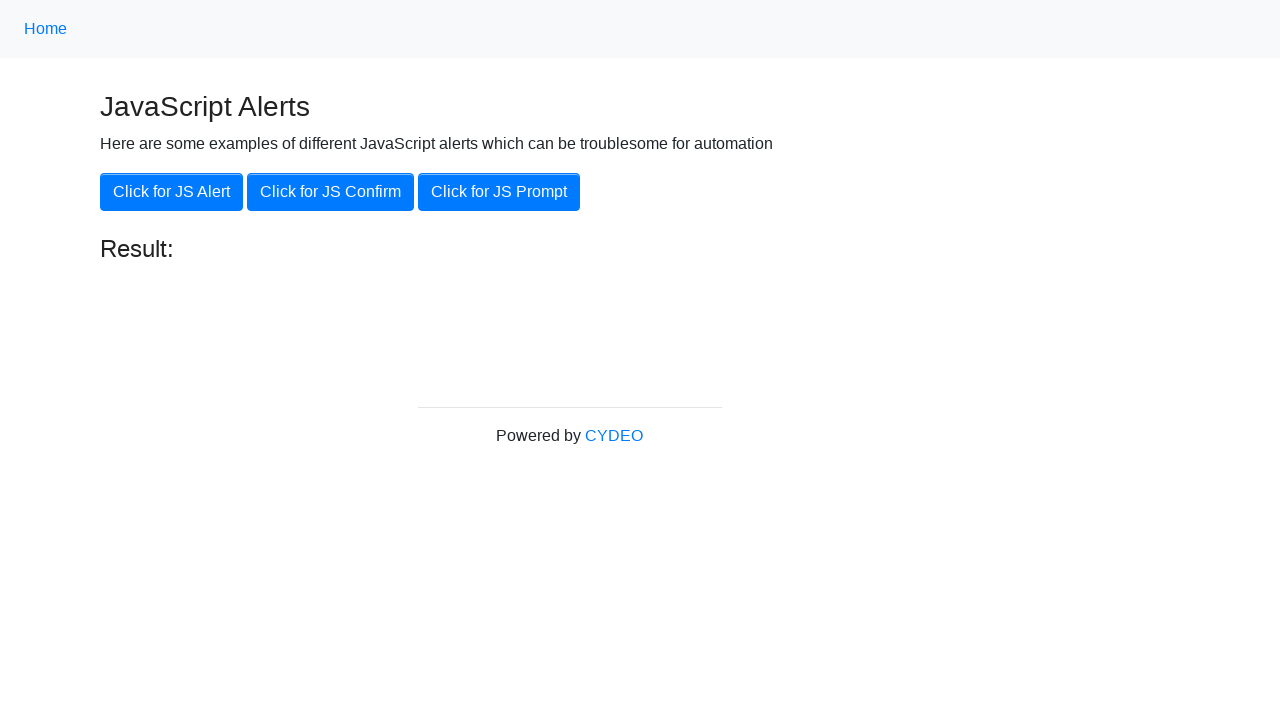

Clicked the JavaScript alert button at (172, 192) on button[onclick='jsAlert()']
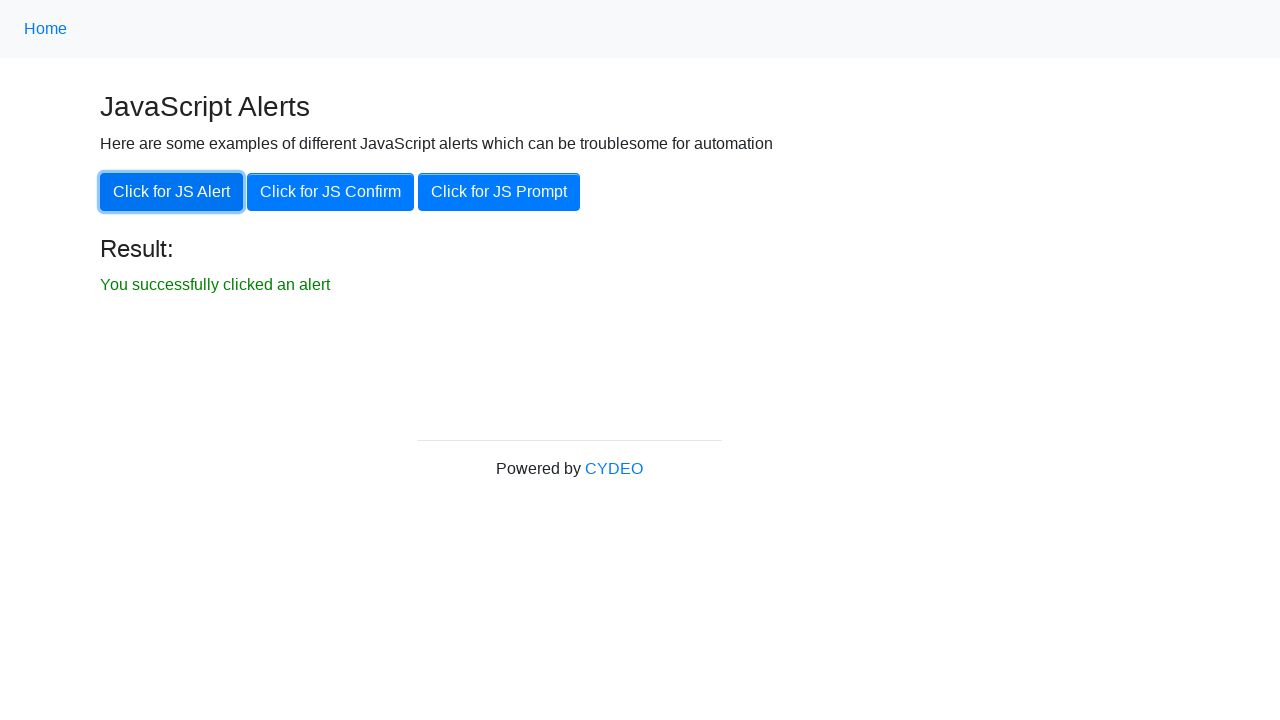

Set up dialog handler to dismiss alerts
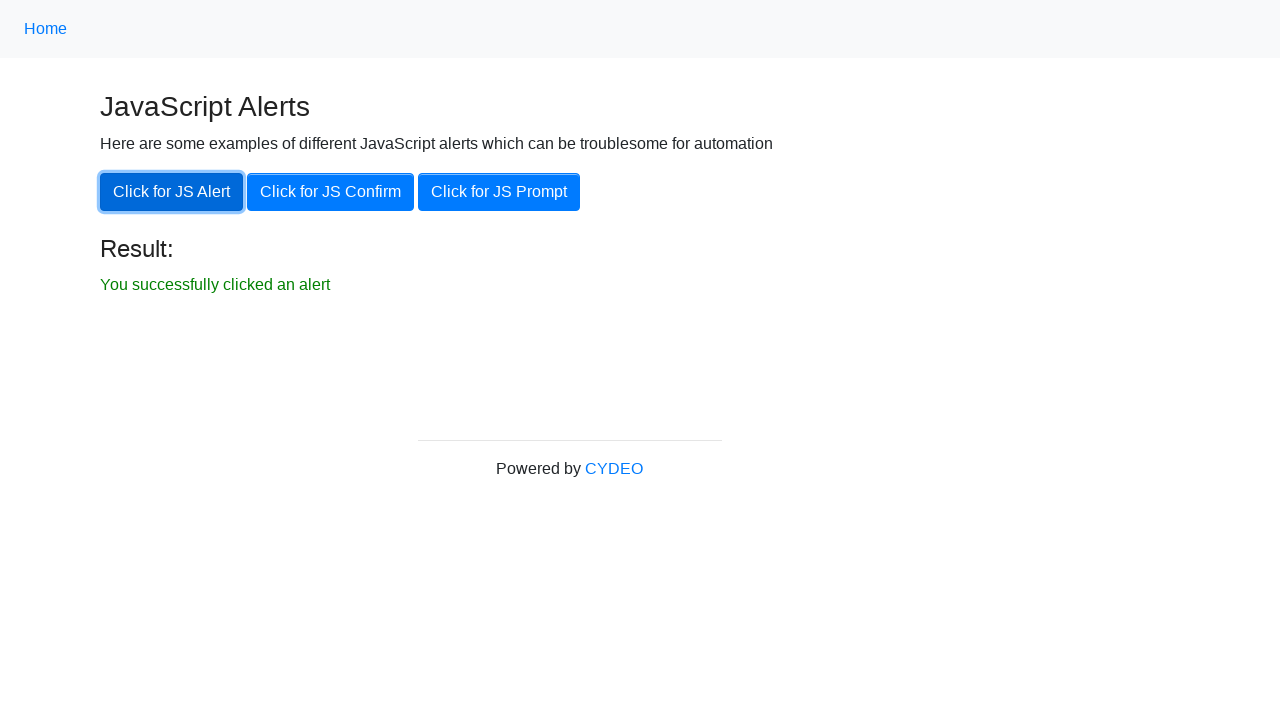

Clicked the alert button again to trigger and dismiss alert at (172, 192) on button[onclick='jsAlert()']
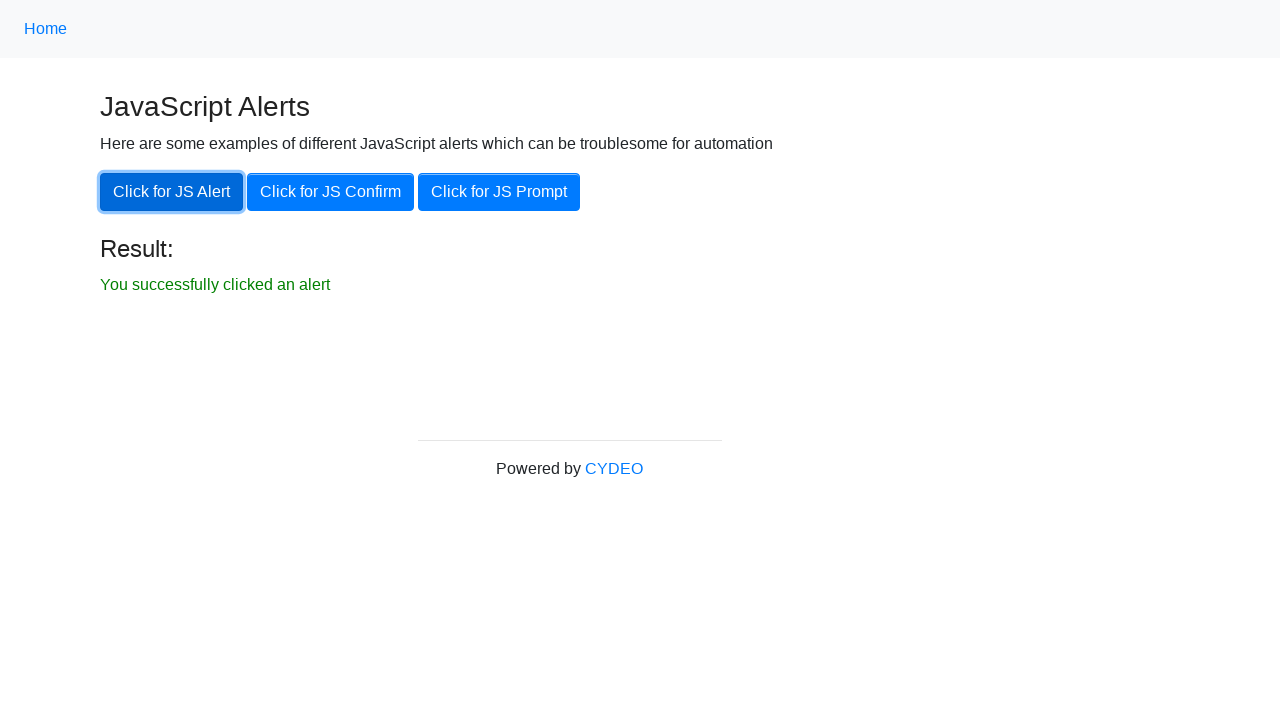

Verified result message 'You successfully clicked an alert' is displayed
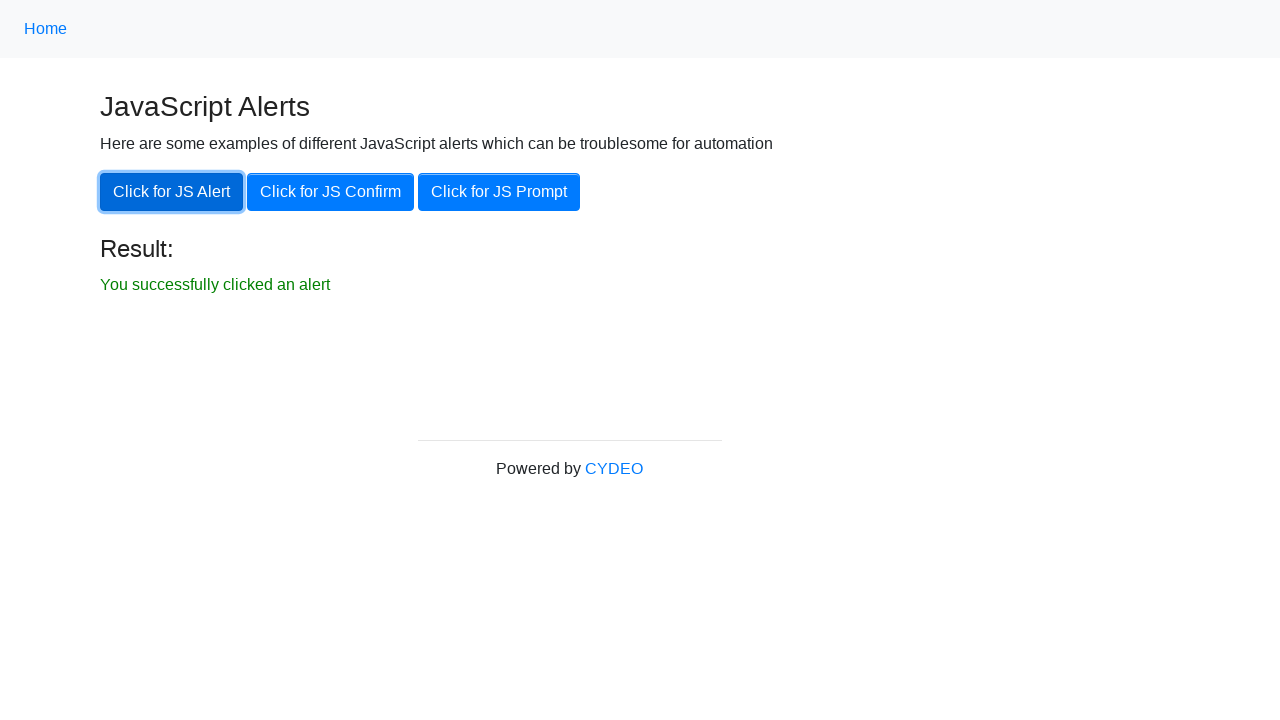

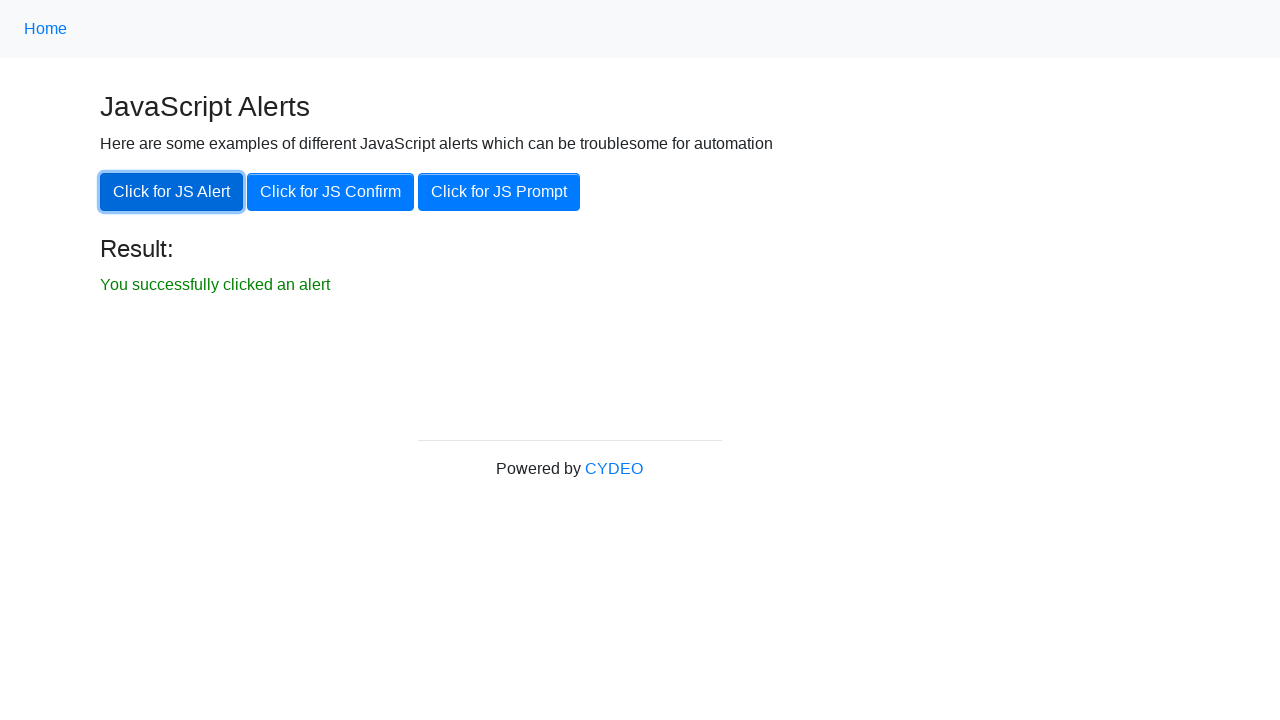